Tests the Category section on AutomationExercise homepage by verifying that exactly 3 category elements are present and visible

Starting URL: https://www.automationexercise.com/

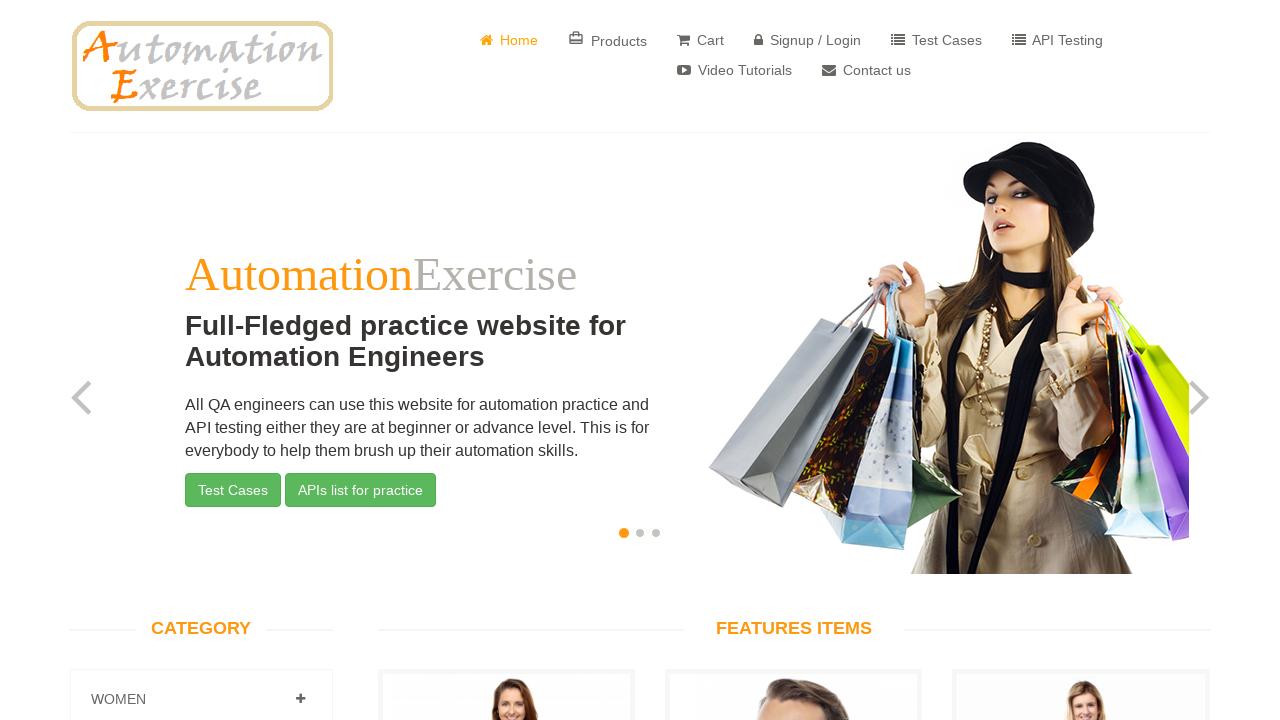

Waited for category section to load (.panel-title selector)
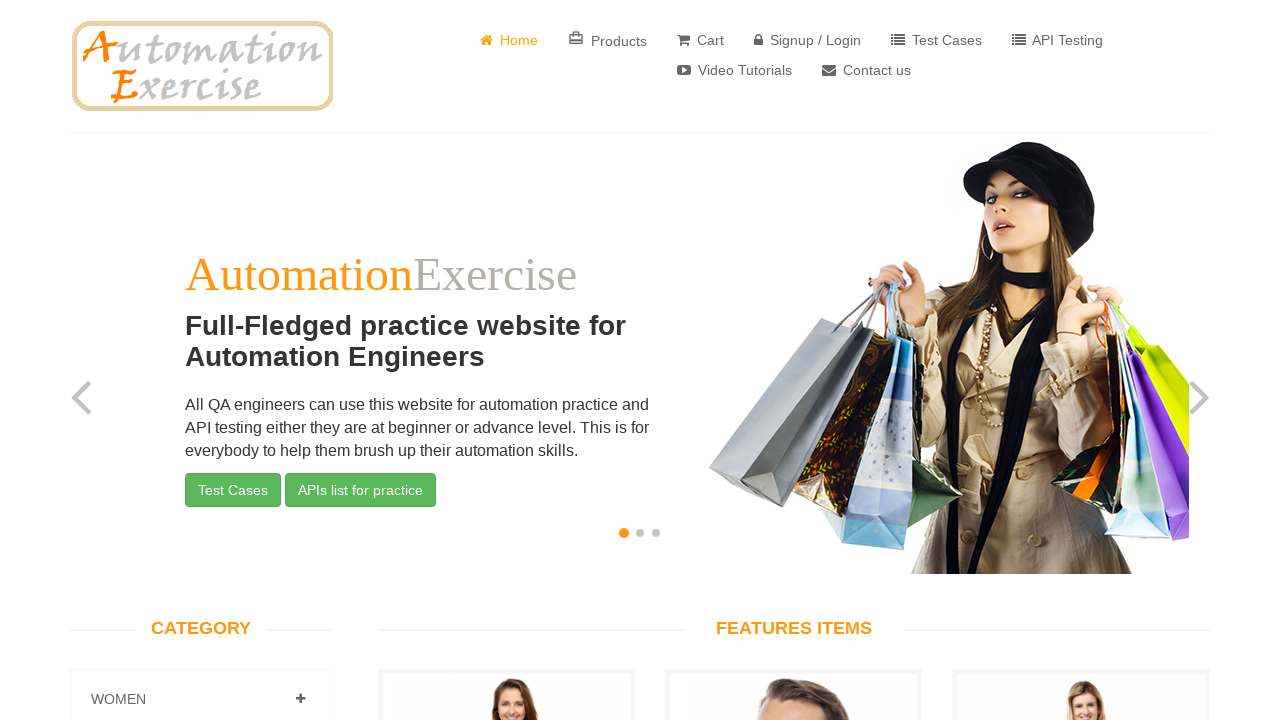

Located all category elements using .panel-title selector
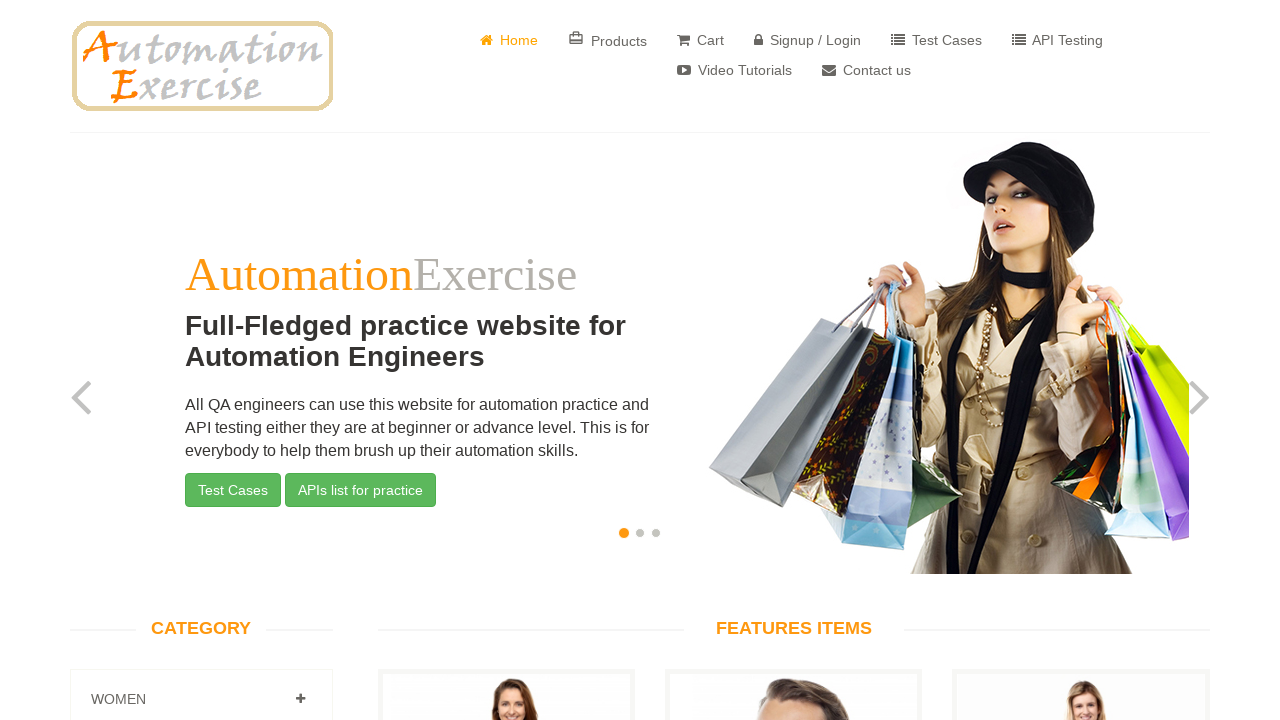

Verified exactly 3 category elements are present
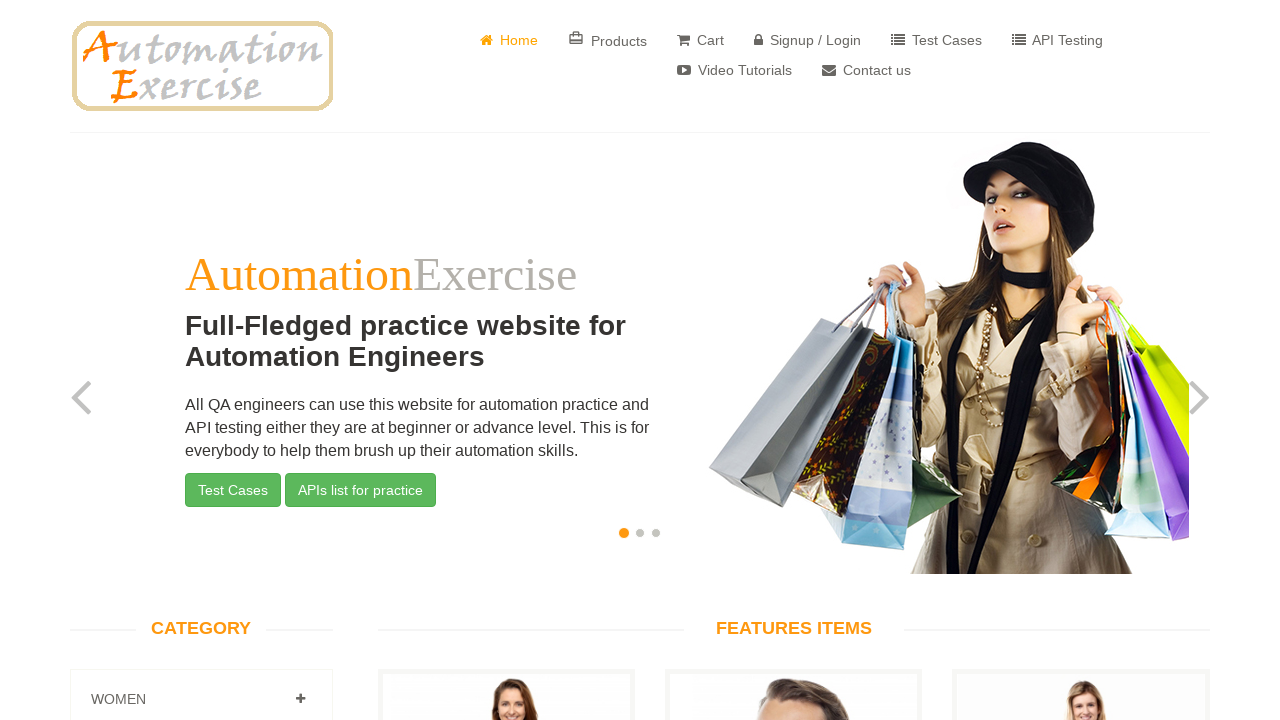

Verified category element is visible
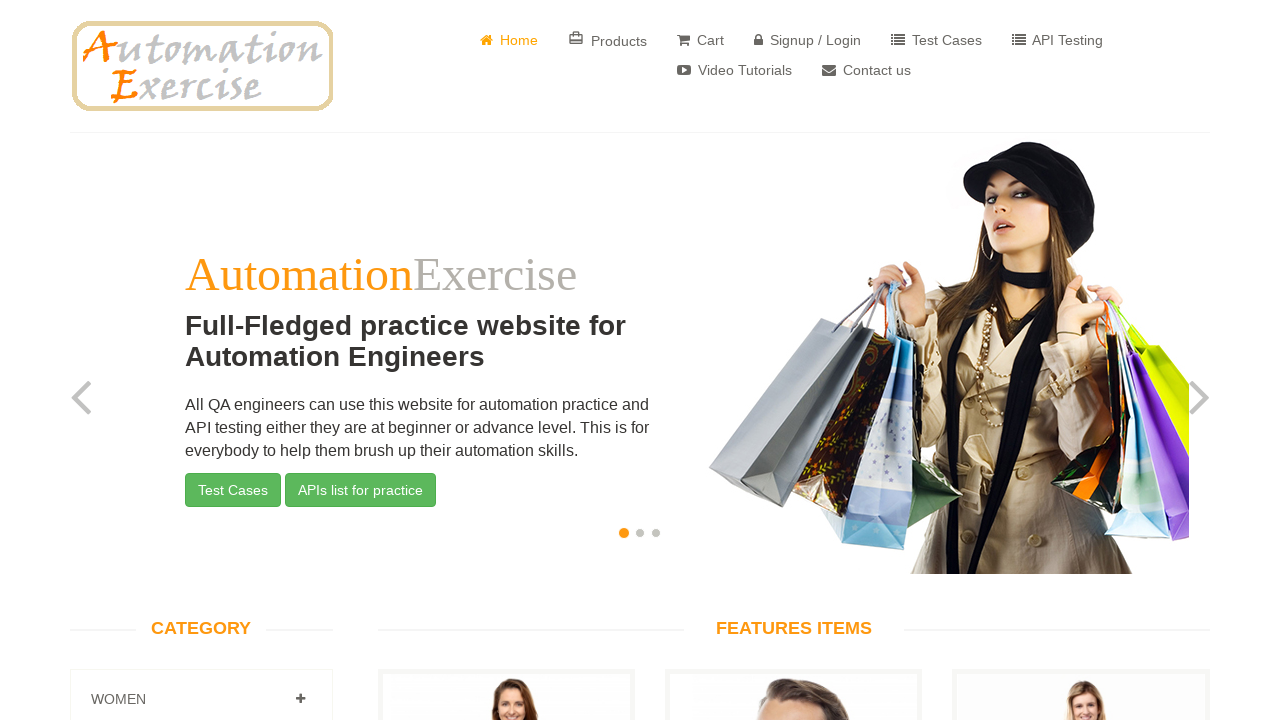

Verified category element is visible
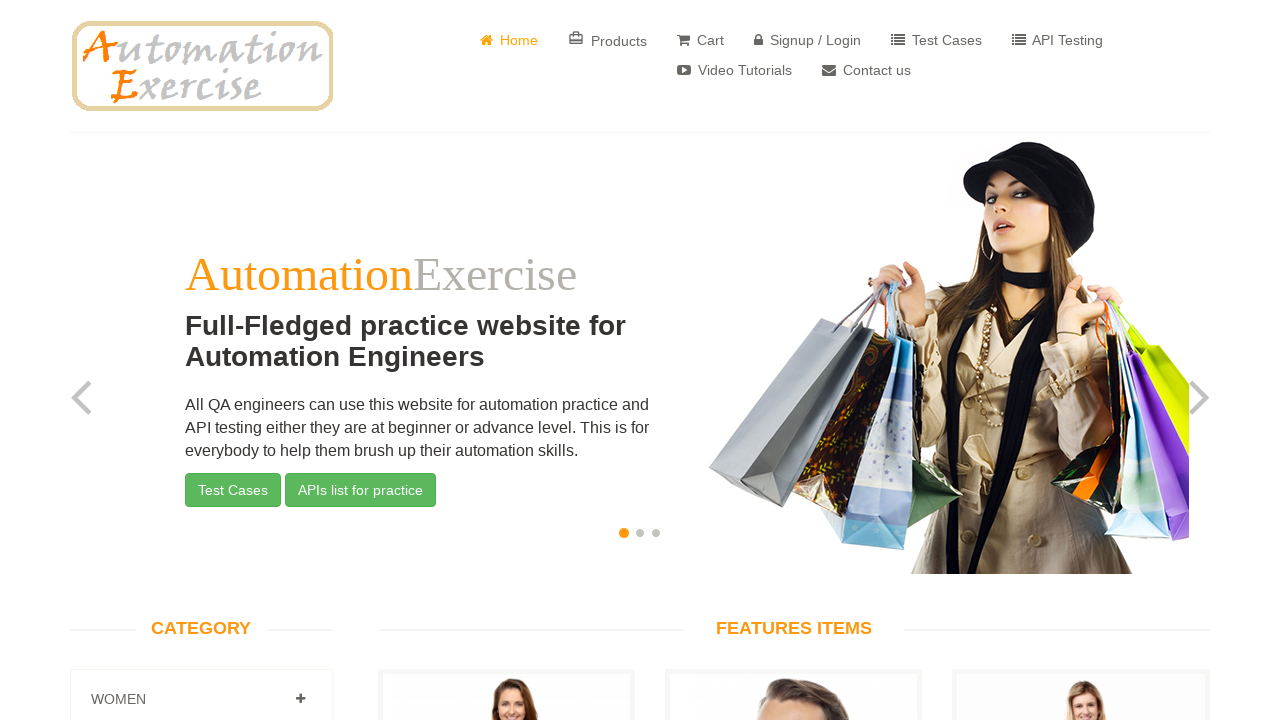

Verified category element is visible
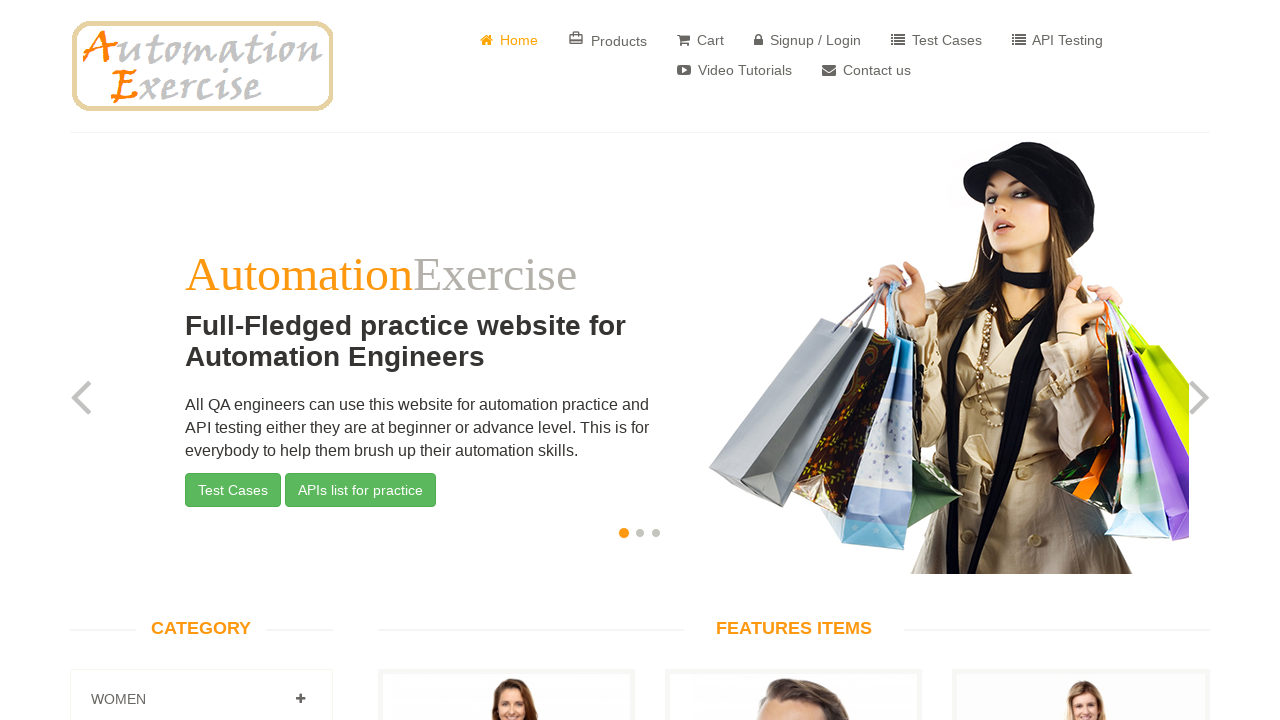

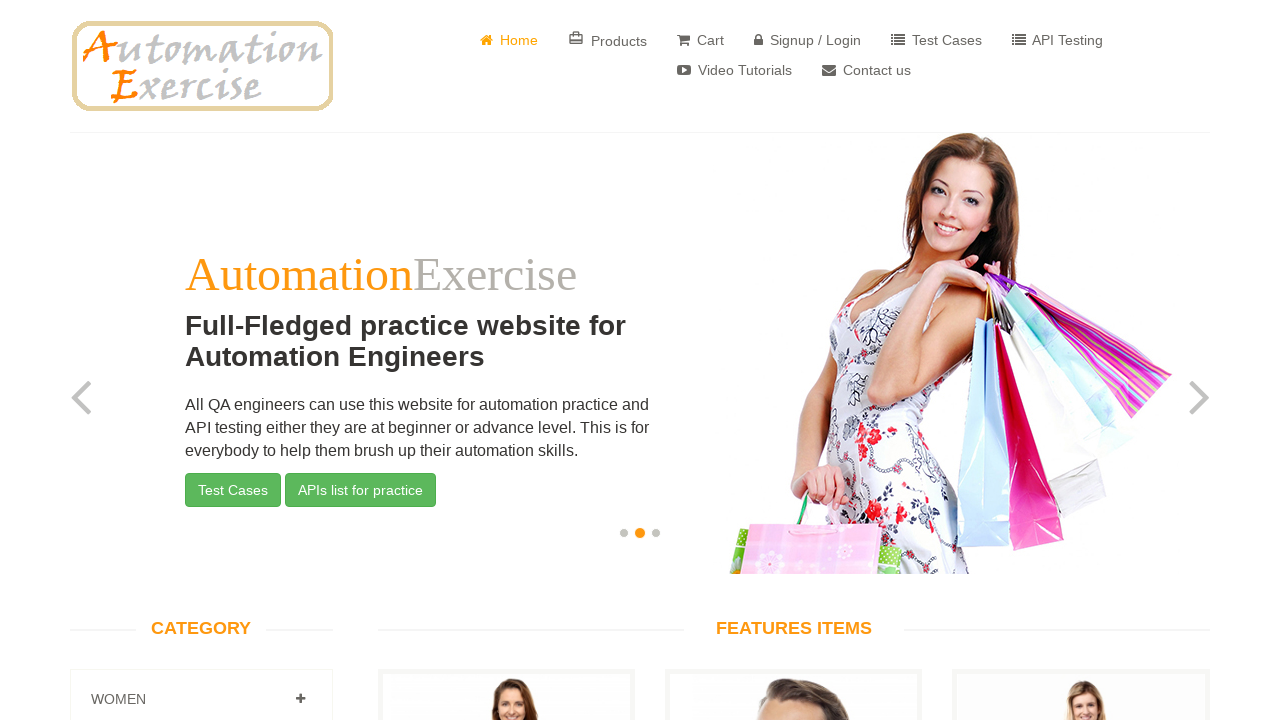